Tests a practice form submission by filling out name, email, password, checkbox, dropdown selection, radio button, date picker, and submitting the form

Starting URL: https://rahulshettyacademy.com/angularpractice/

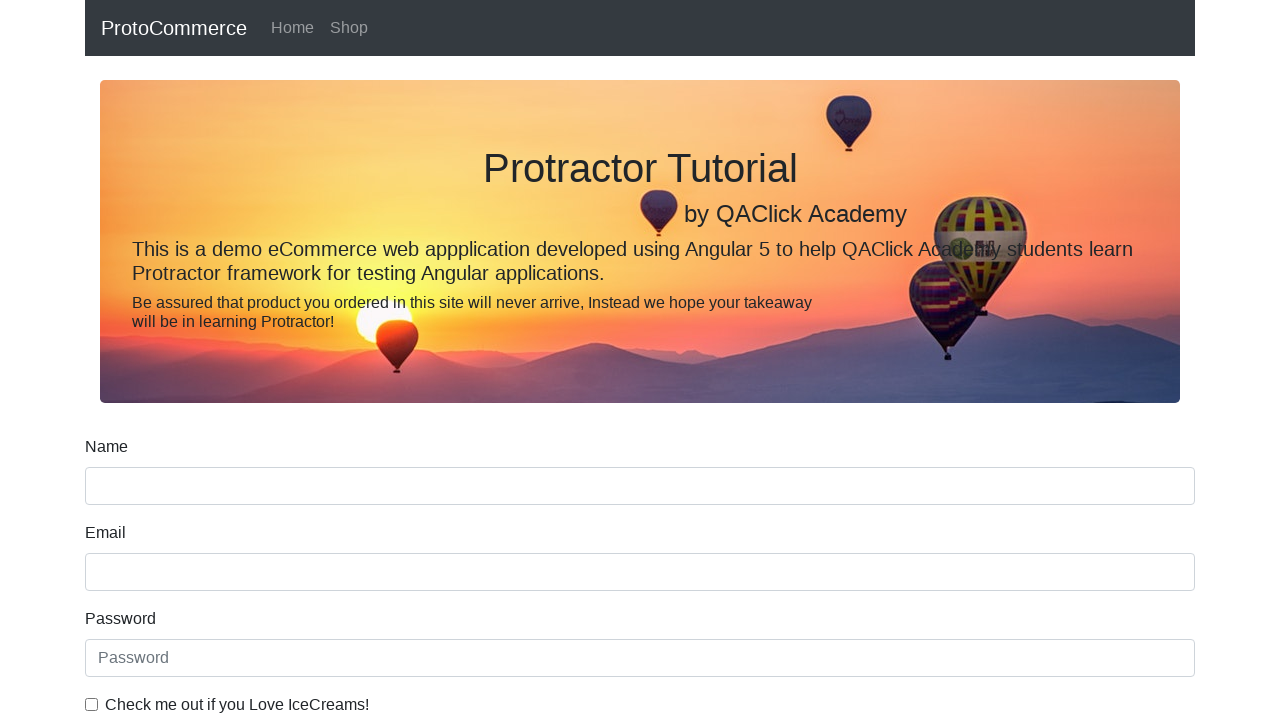

Filled name field with 'John Thompson' on input[name='name']
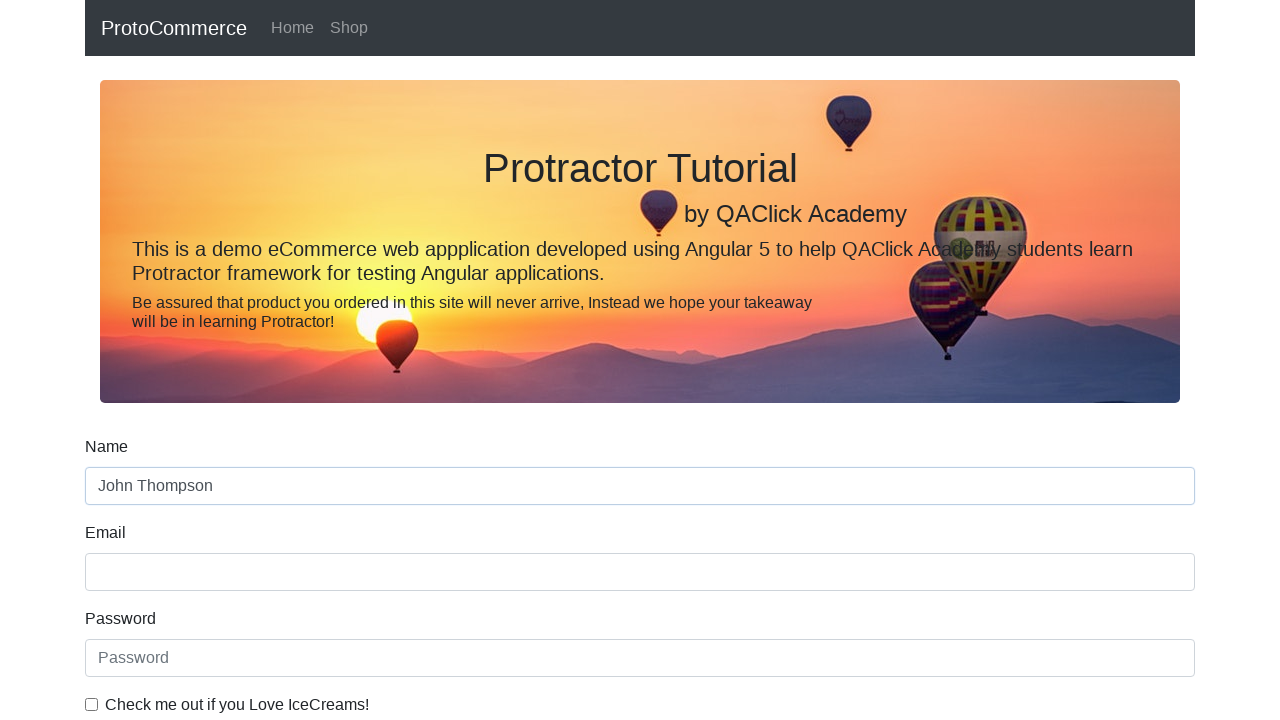

Filled email field with 'john.thompson@testmail.com' on input[name='email']
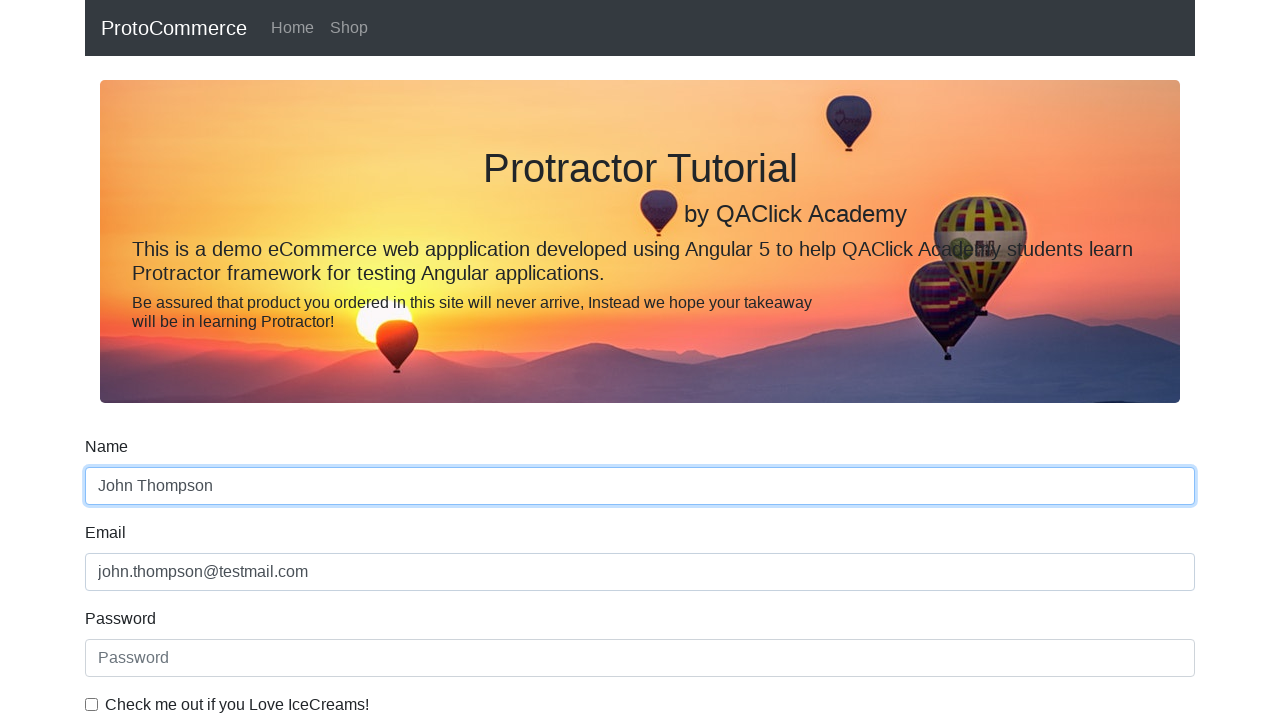

Filled password field with 'securePass456' on #exampleInputPassword1
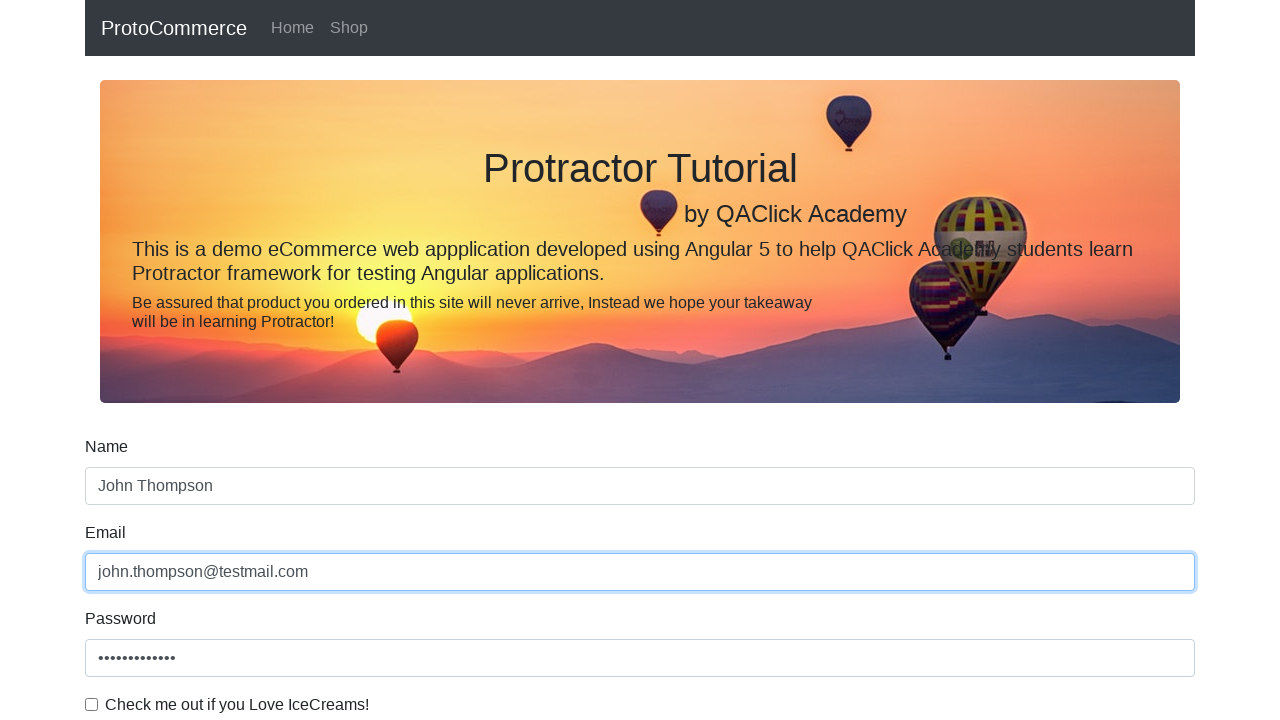

Clicked checkbox to agree to terms at (92, 704) on #exampleCheck1
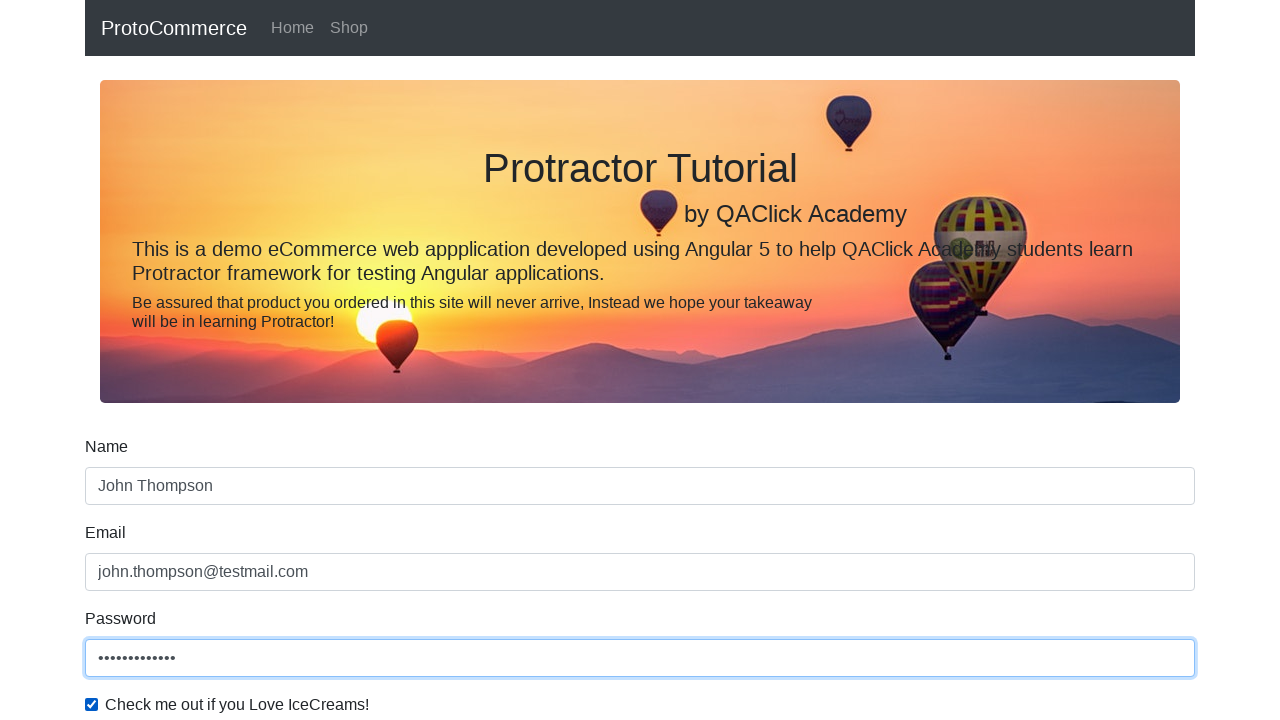

Selected 'Female' from gender dropdown on #exampleFormControlSelect1
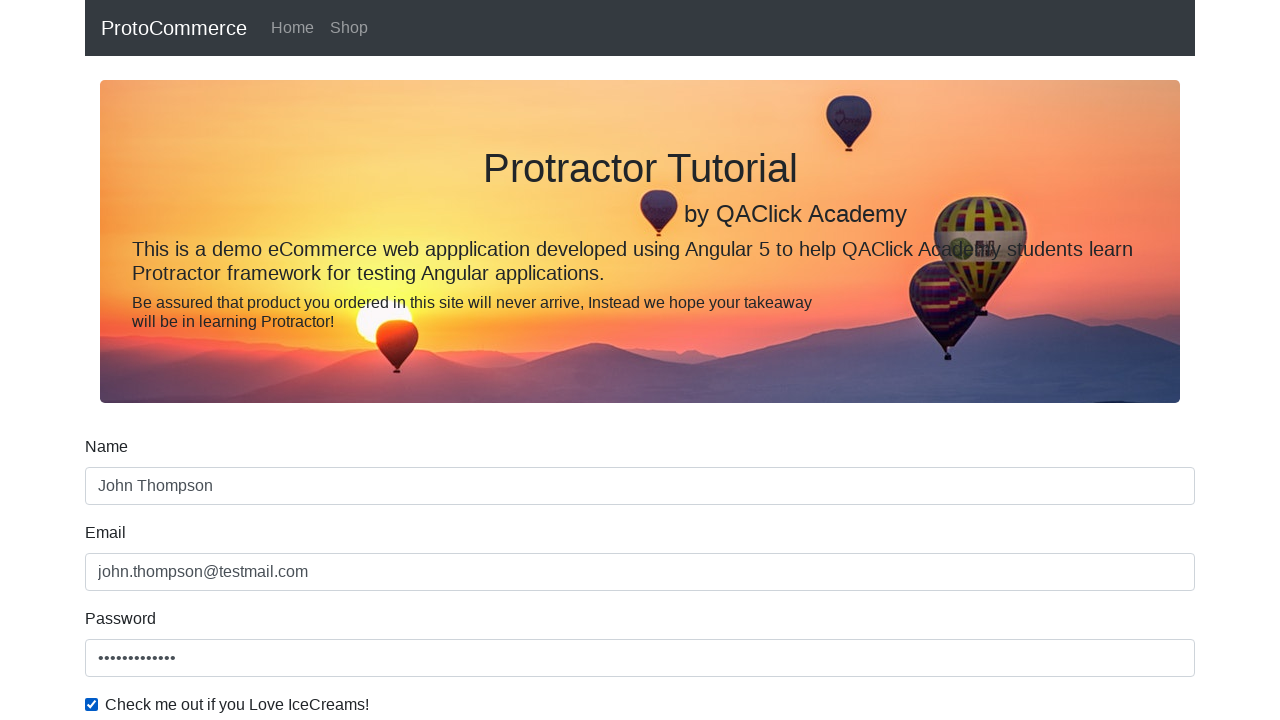

Selected 'Student' radio button at (238, 360) on #inlineRadio1
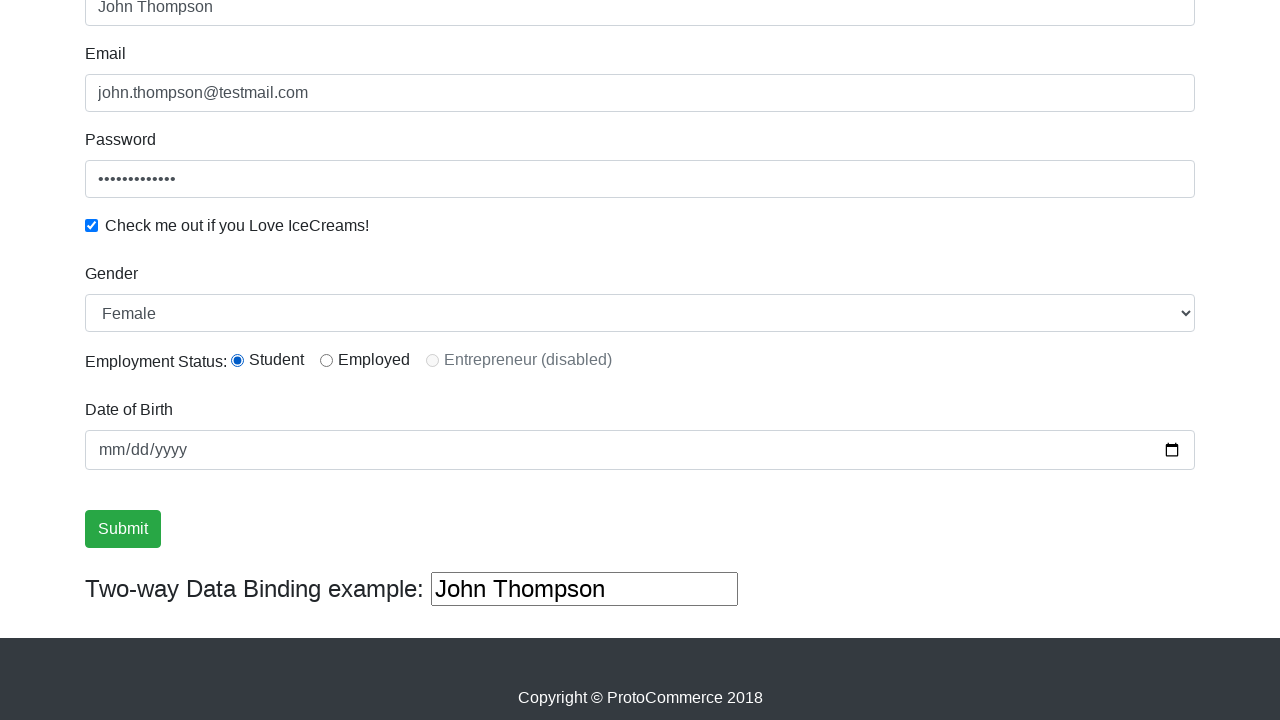

Filled date field with '2025-03-15' on input[type='date']
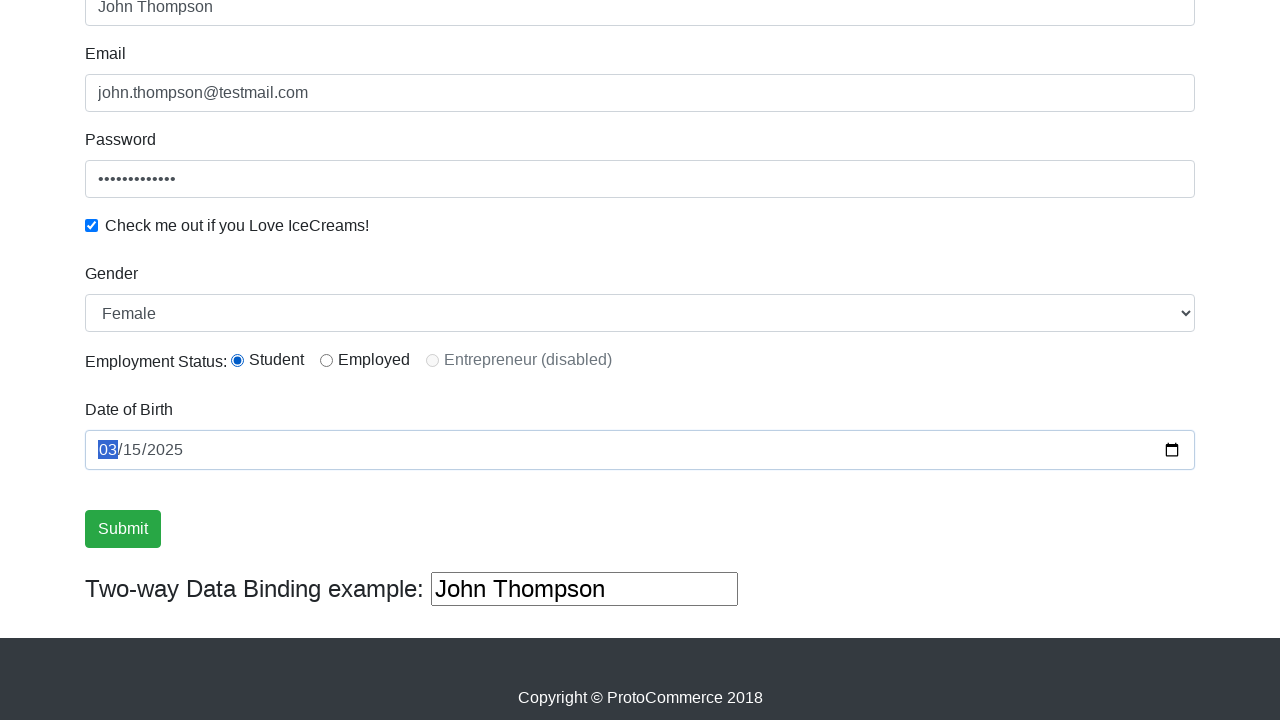

Clicked submit button to submit the form at (123, 529) on input[type='submit']
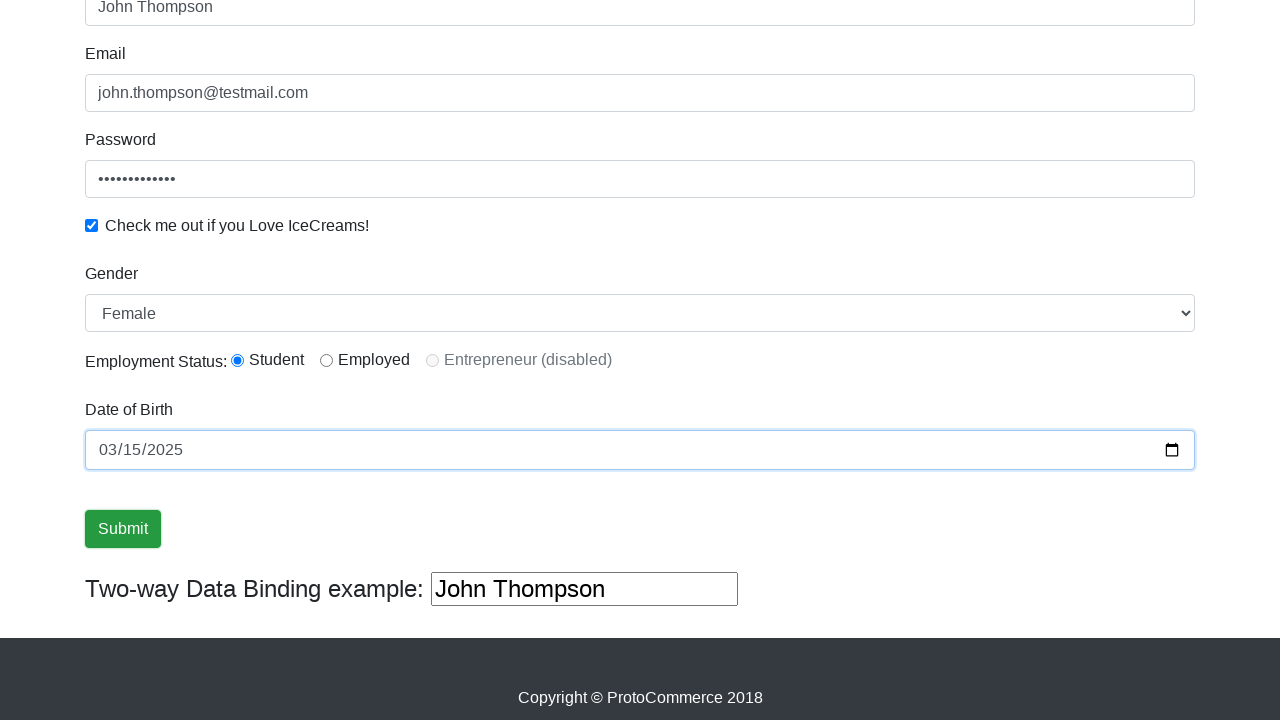

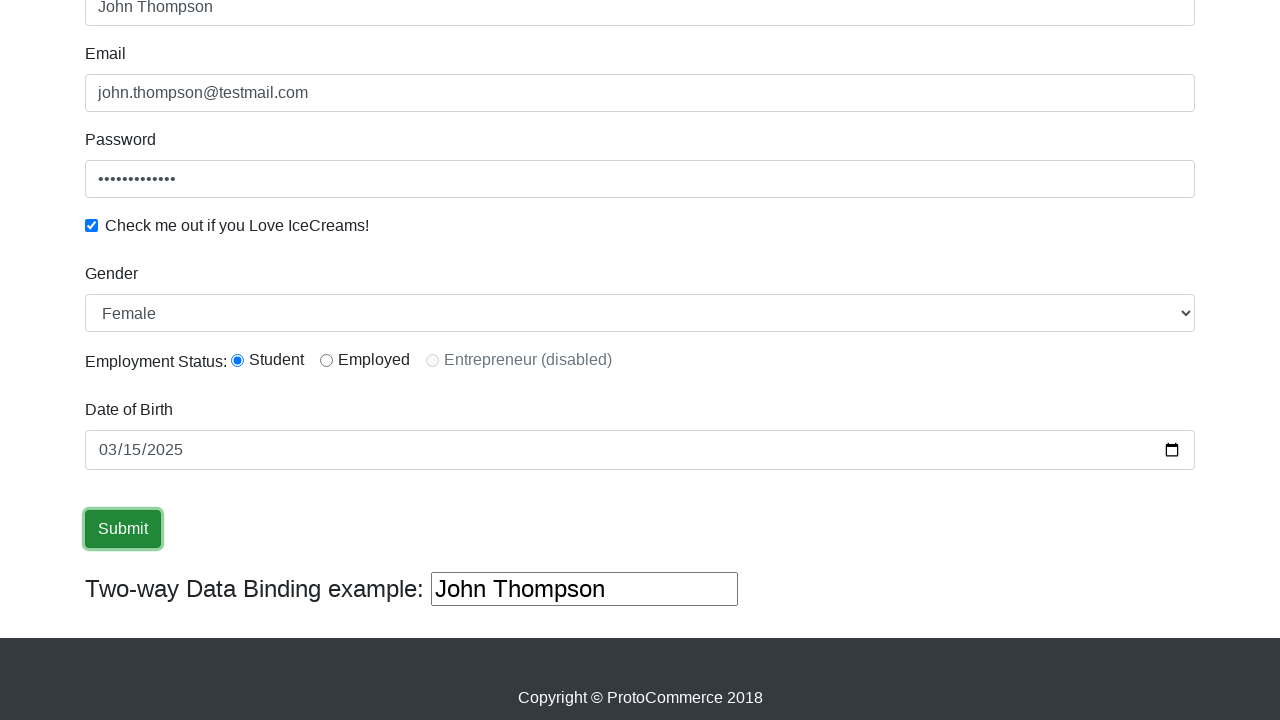